Tests website navigation by collecting all links on the homepage and clicking through them, with special handling for the "More Services" link that requires navigating back

Starting URL: http://zero.webappsecurity.com/

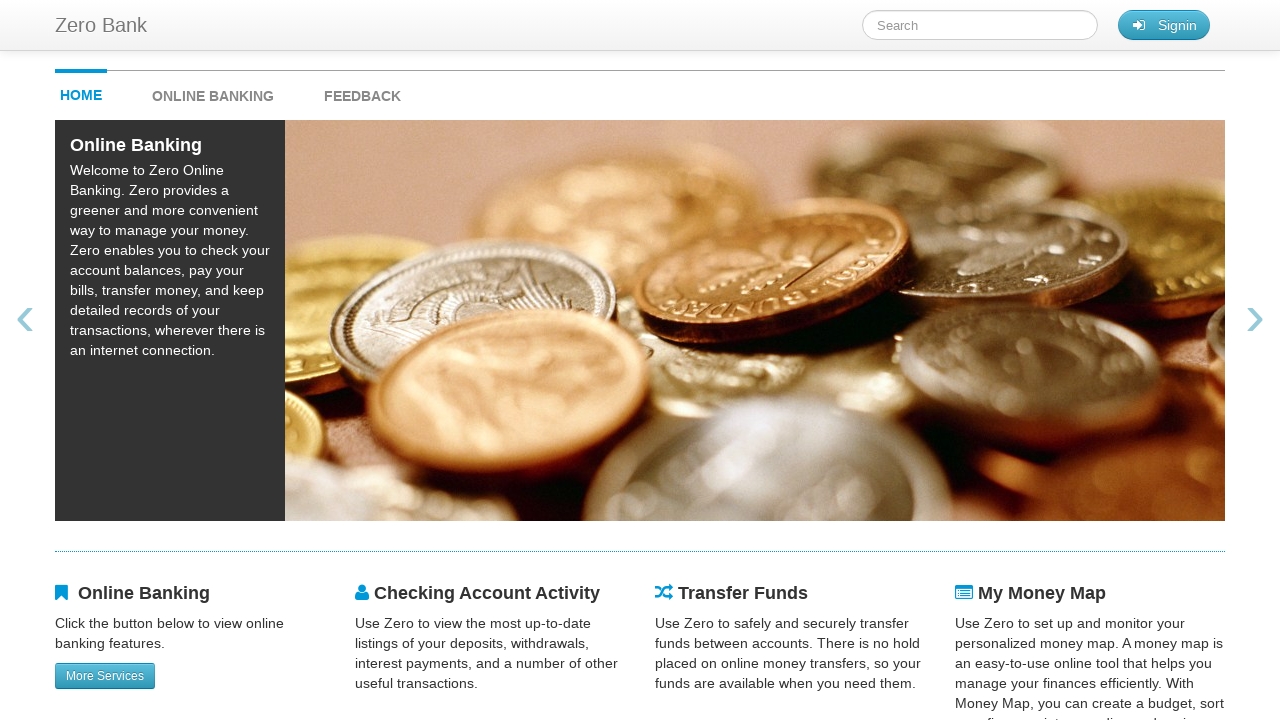

Verified page title is 'Zero - Personal Banking - Loans - Credit Cards'
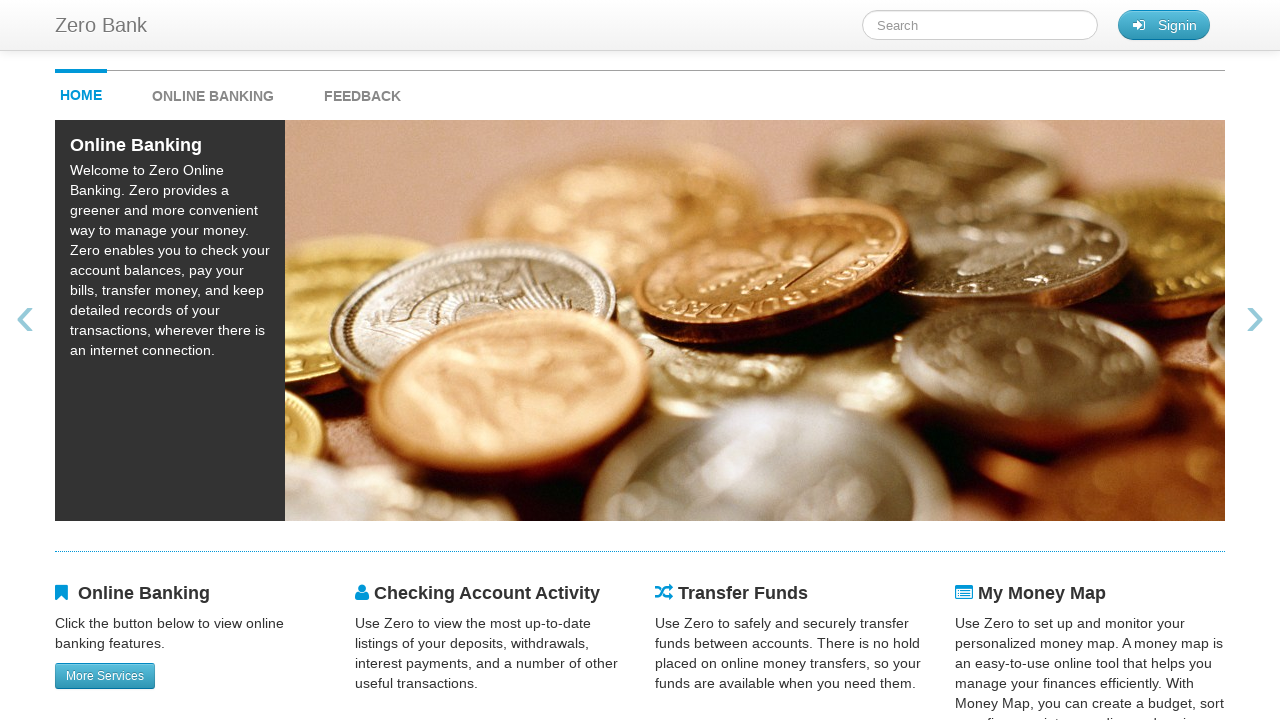

Collected all links on the homepage
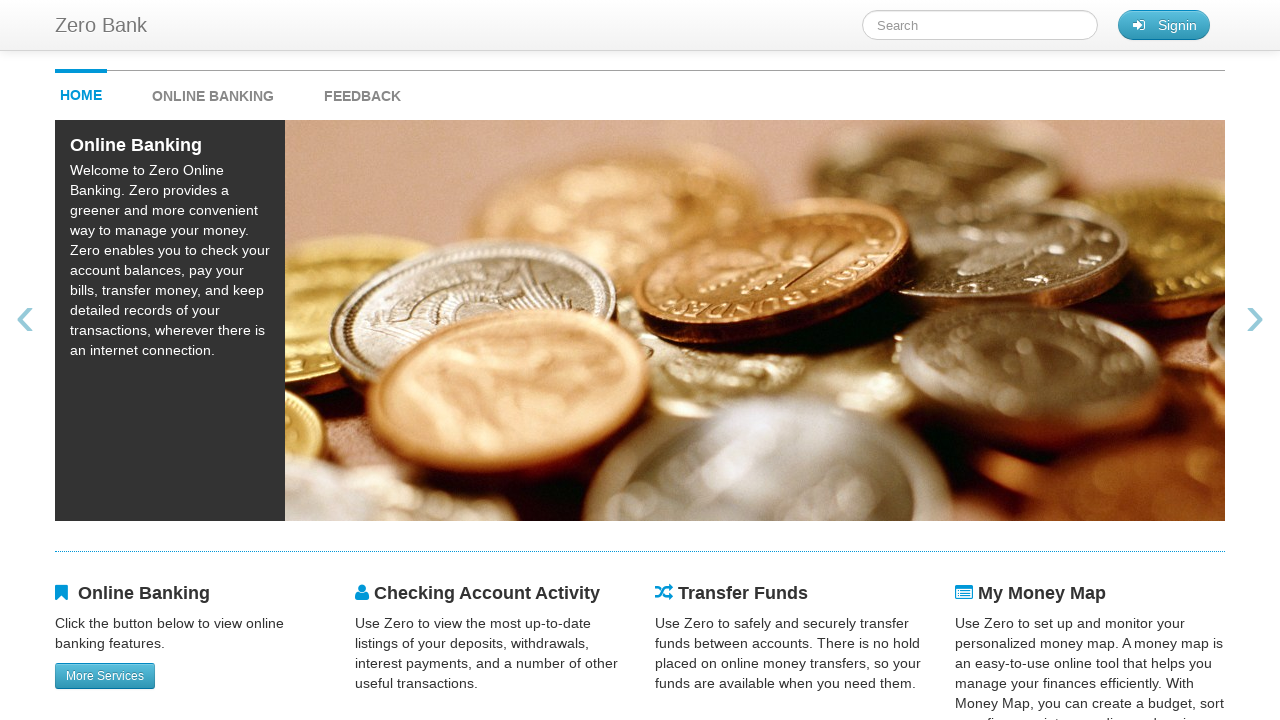

Extracted 6 link texts from the page
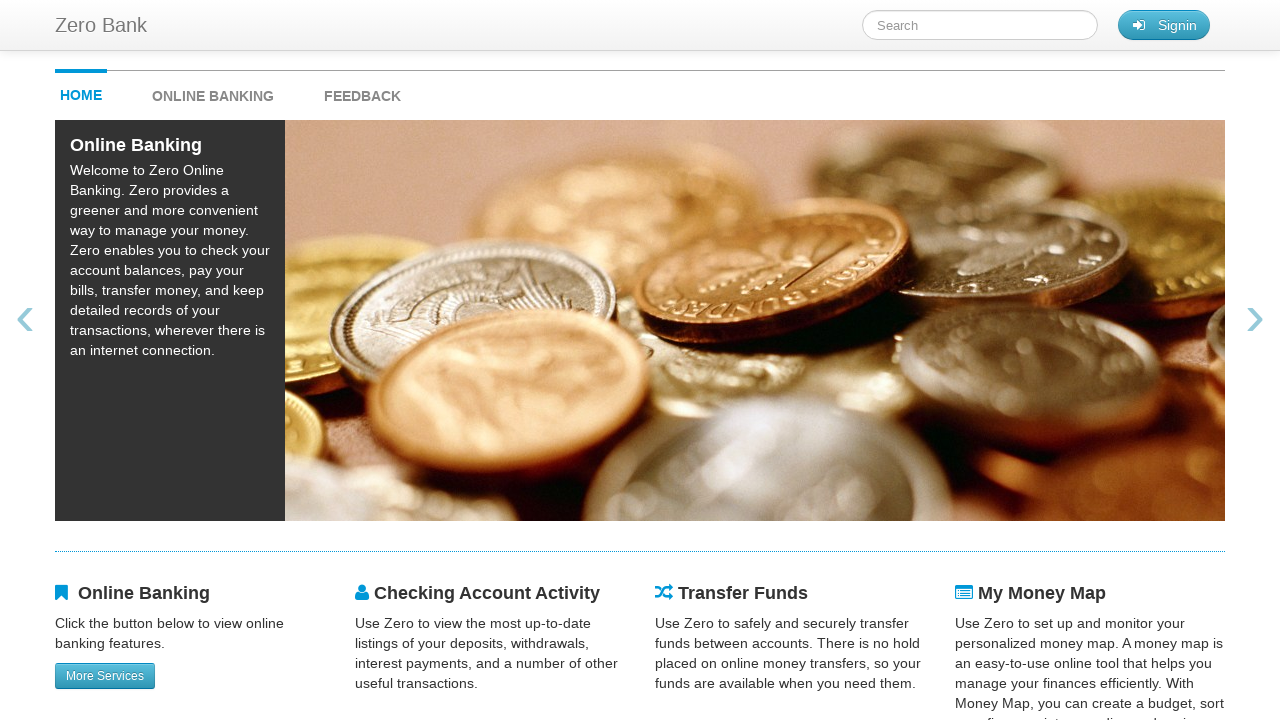

Clicked link 'Zero Bank' at (101, 25) on text=Zero Bank
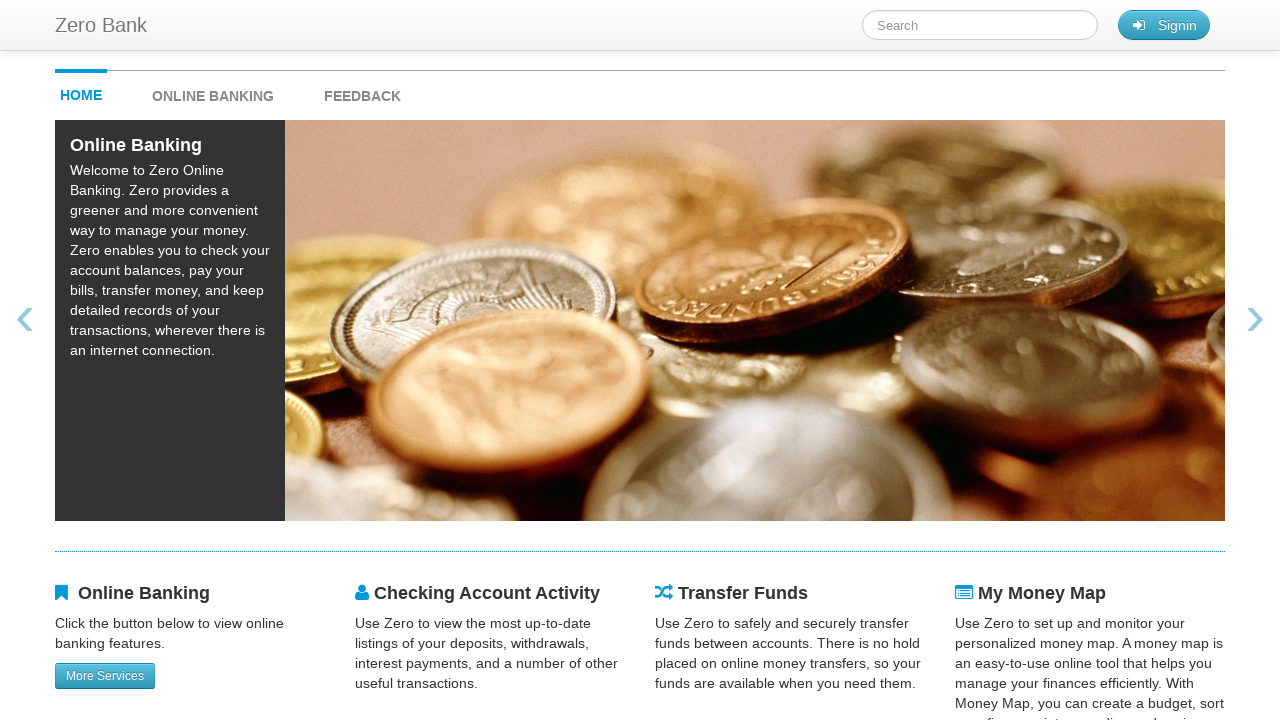

Page loaded after clicking 'Zero Bank'
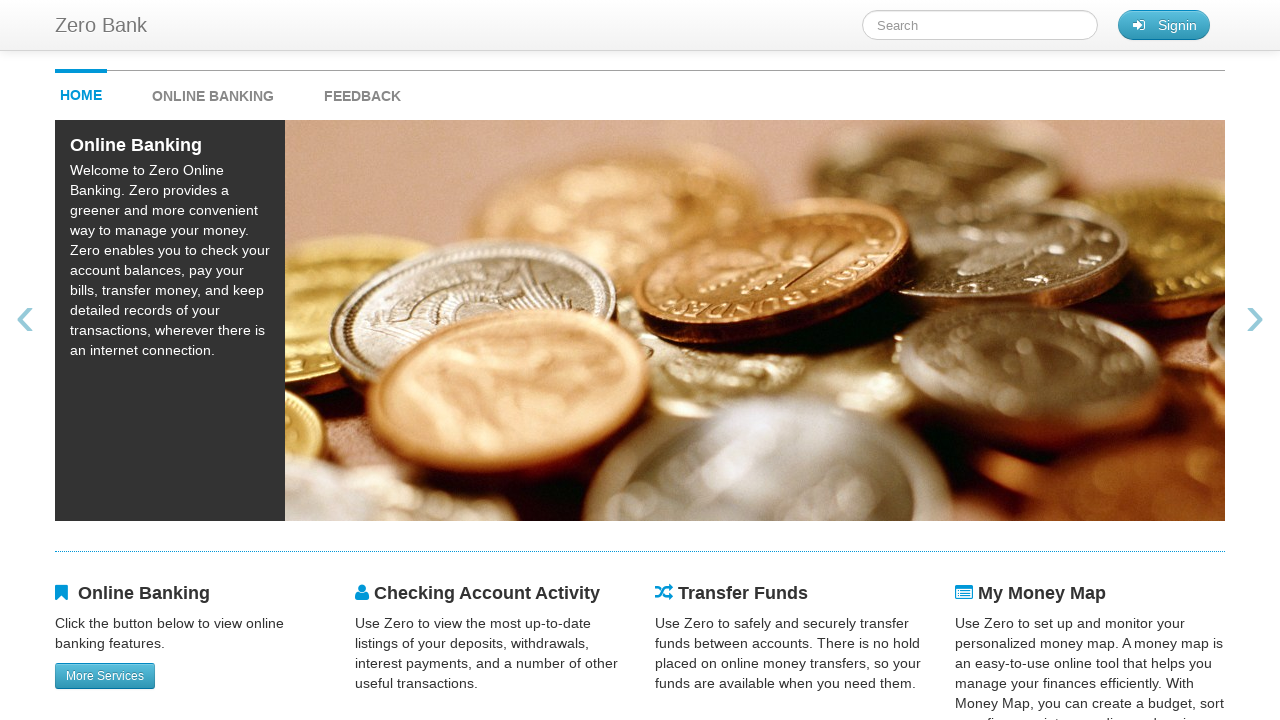

Clicked link '‹' at (25, 320) on text=‹
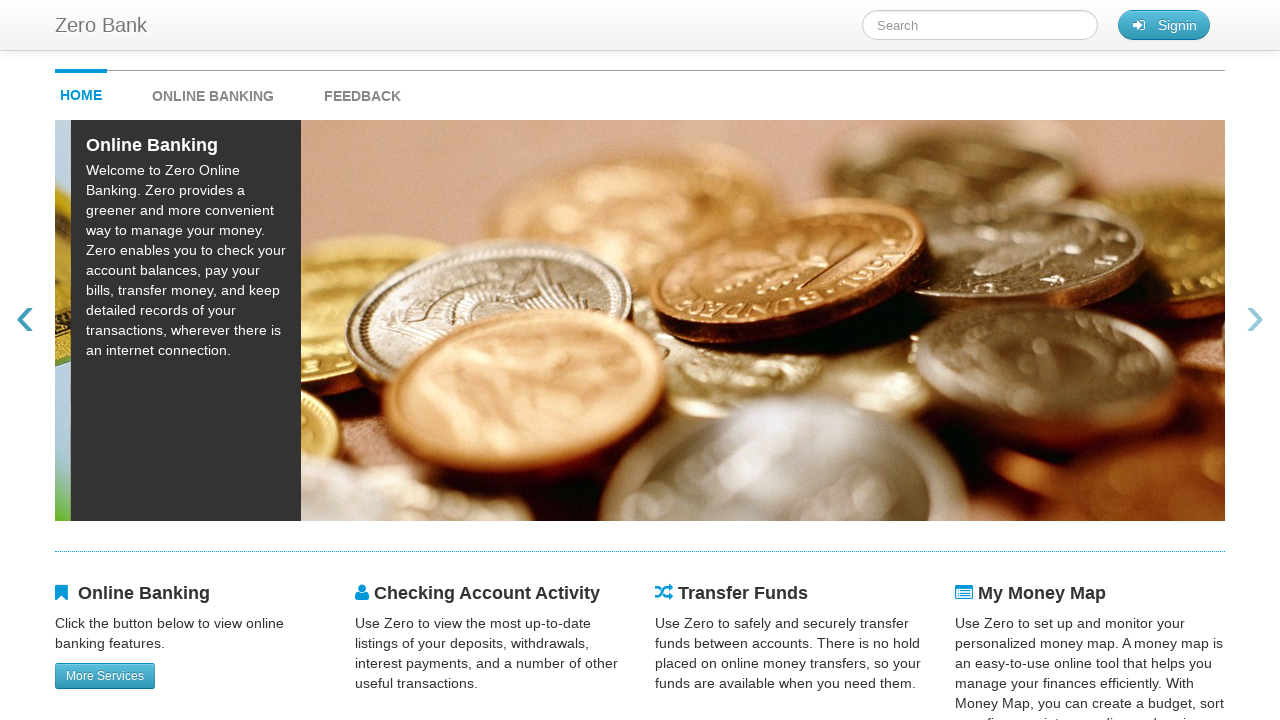

Page loaded after clicking '‹'
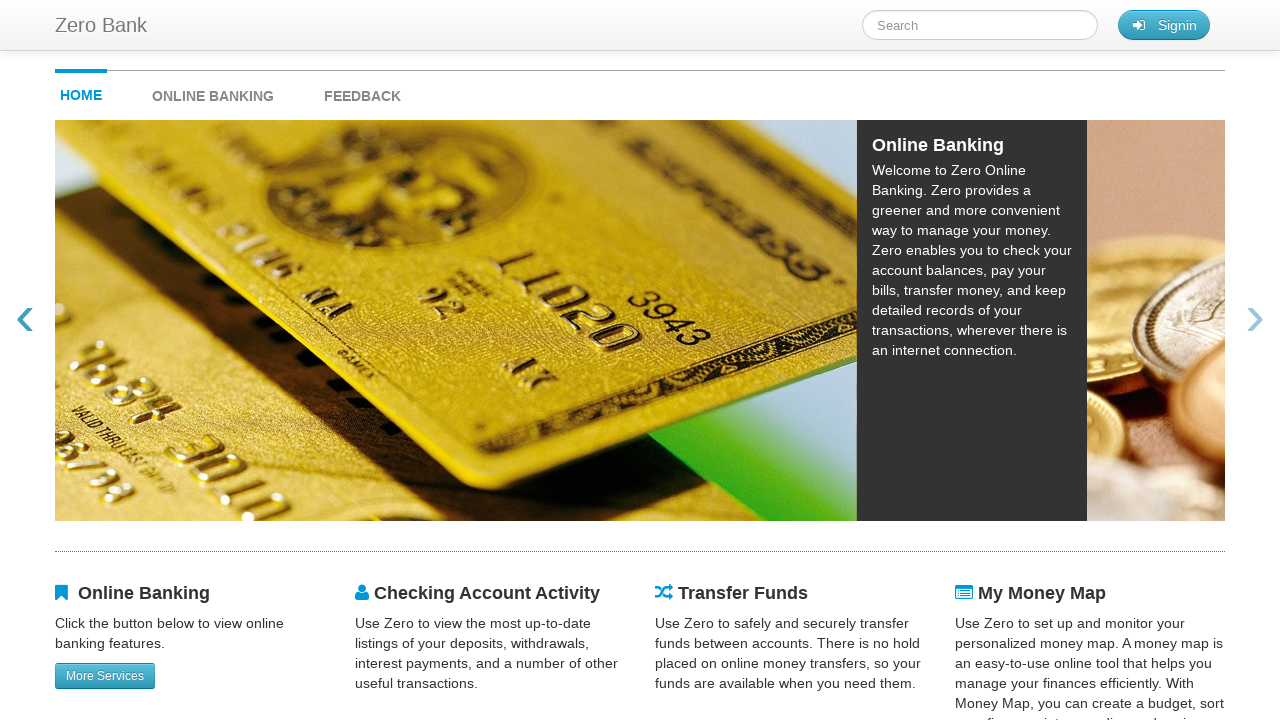

Clicked link '›' at (1255, 320) on text=›
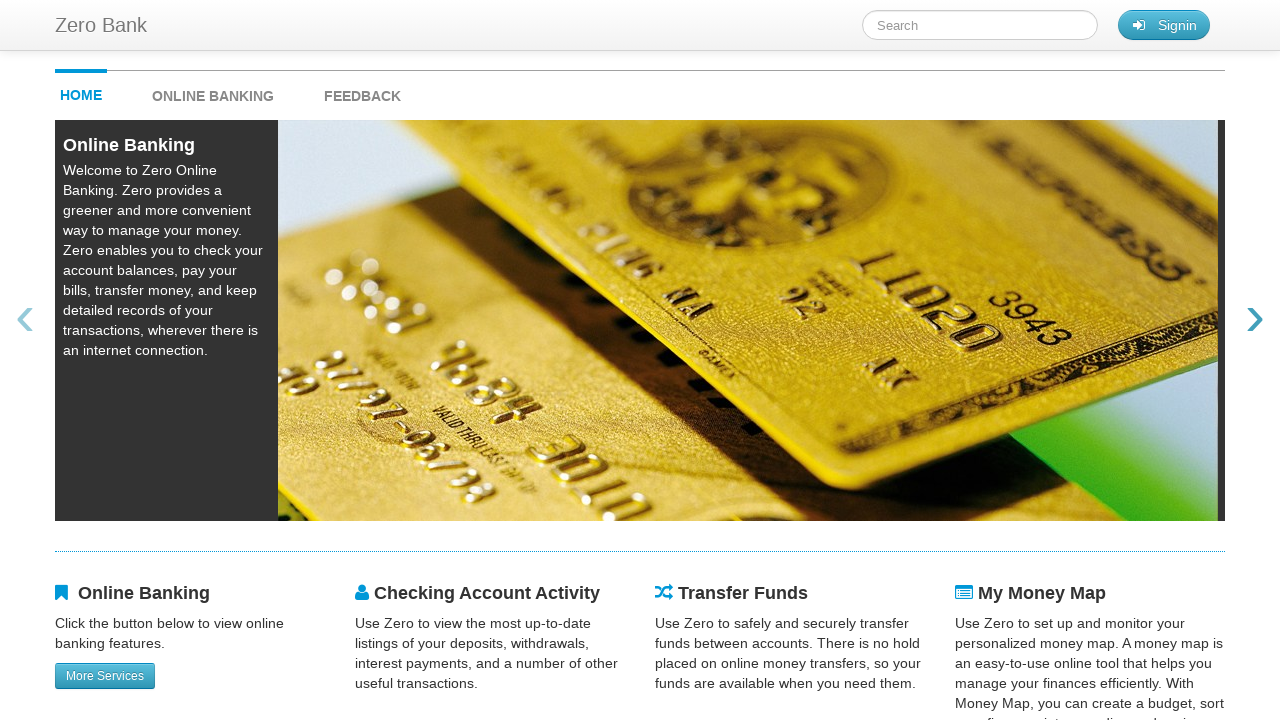

Page loaded after clicking '›'
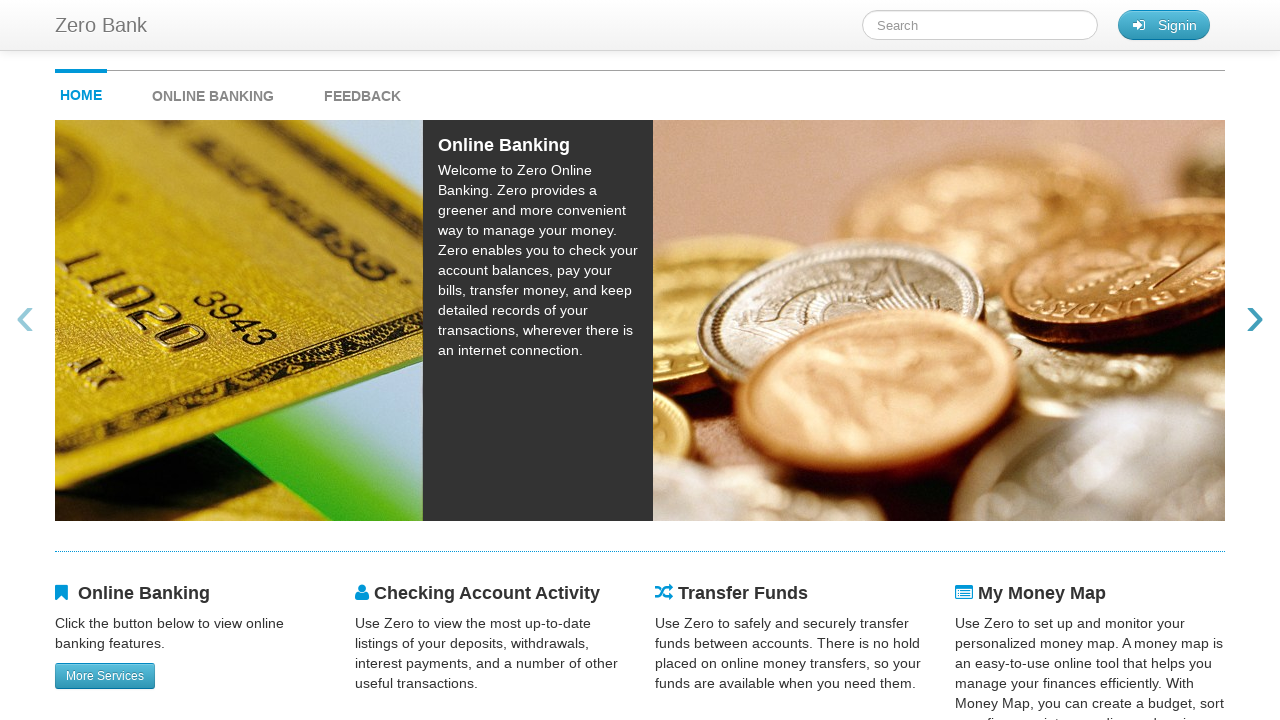

Clicked 'More Services' link at (105, 676) on text=More Services
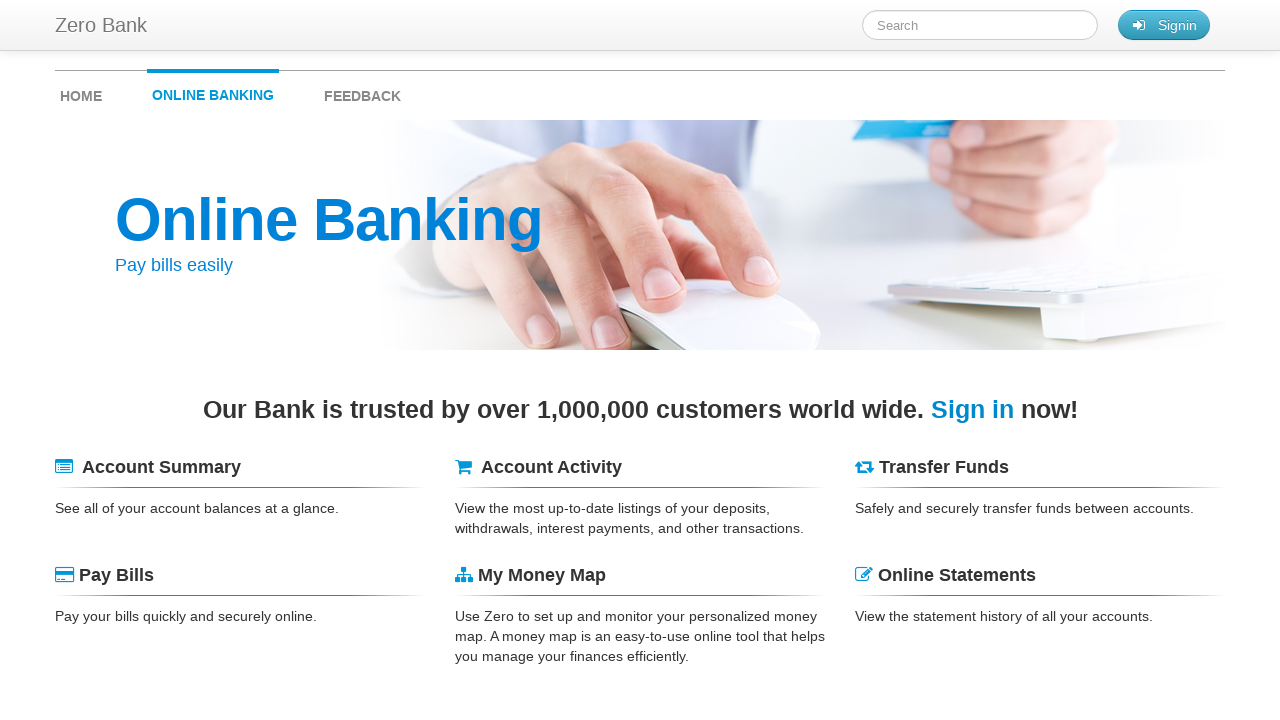

More Services page loaded
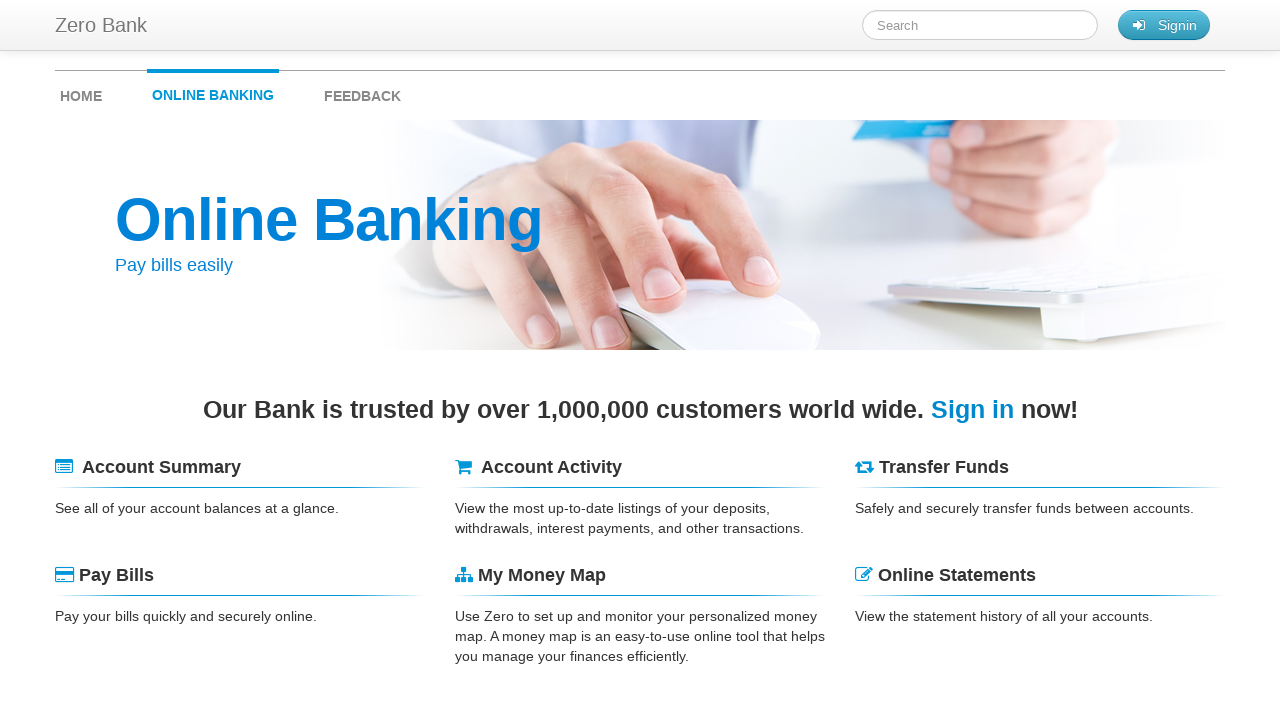

Navigated back from More Services page
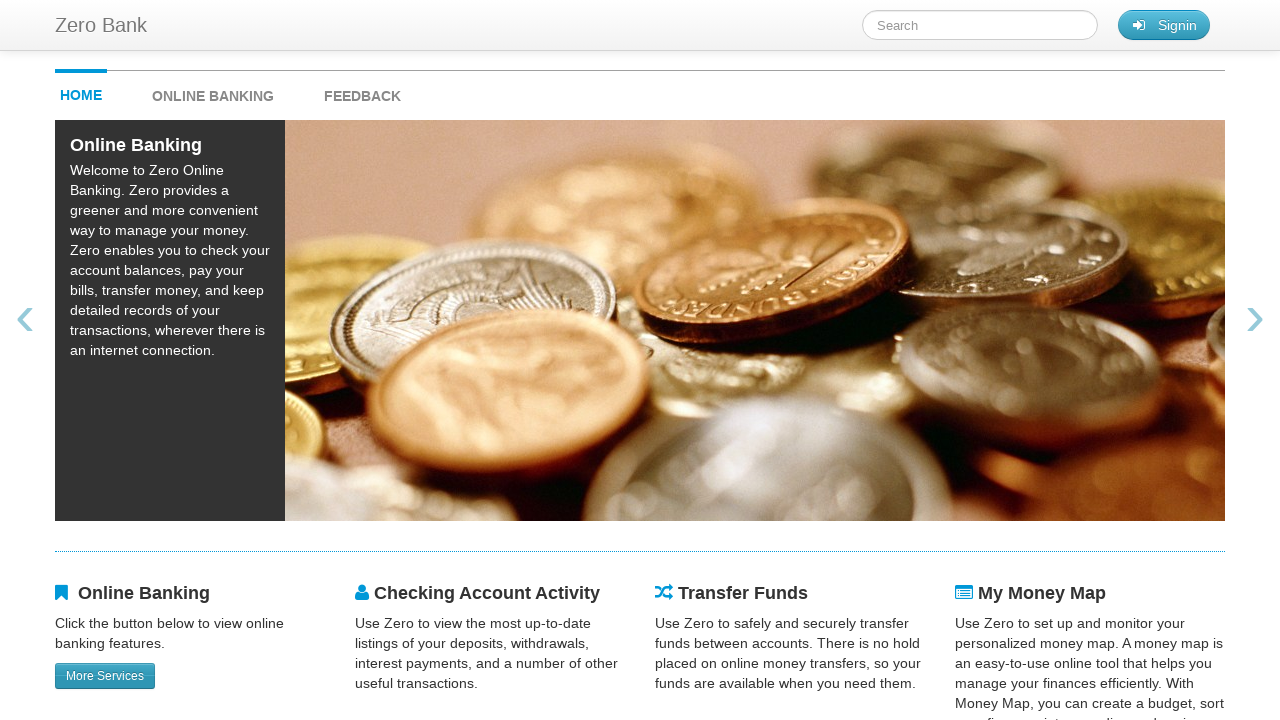

Returned to homepage and page loaded
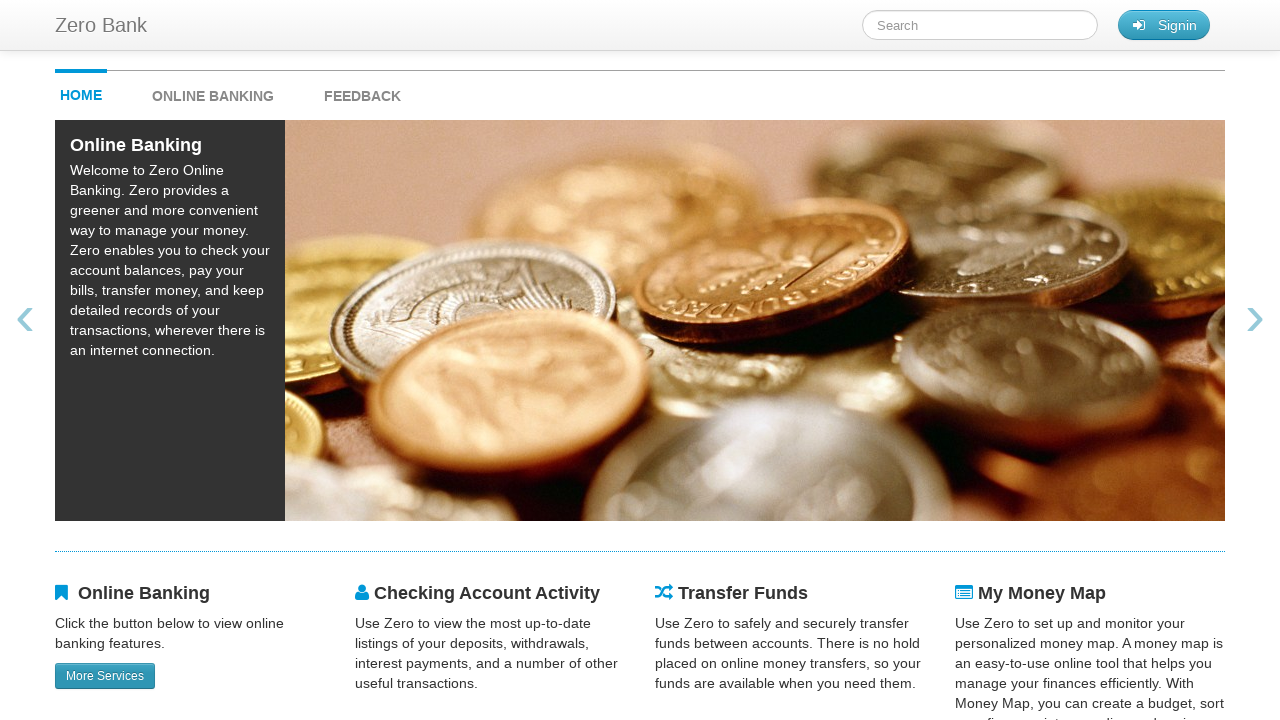

Verified we returned to the homepage with correct title
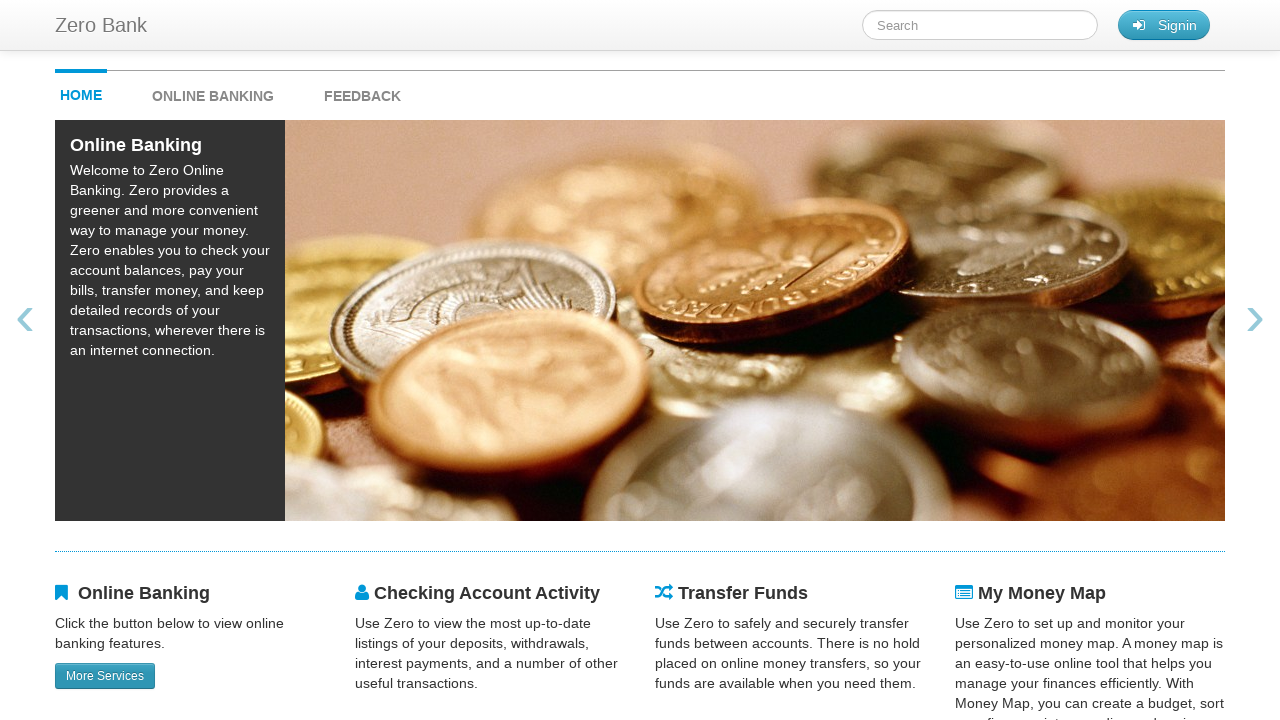

Clicked link 'https://www.microfocus.com/about/legal/#privacy' at (994, 619) on text=https://www.microfocus.com/about/legal/#privacy
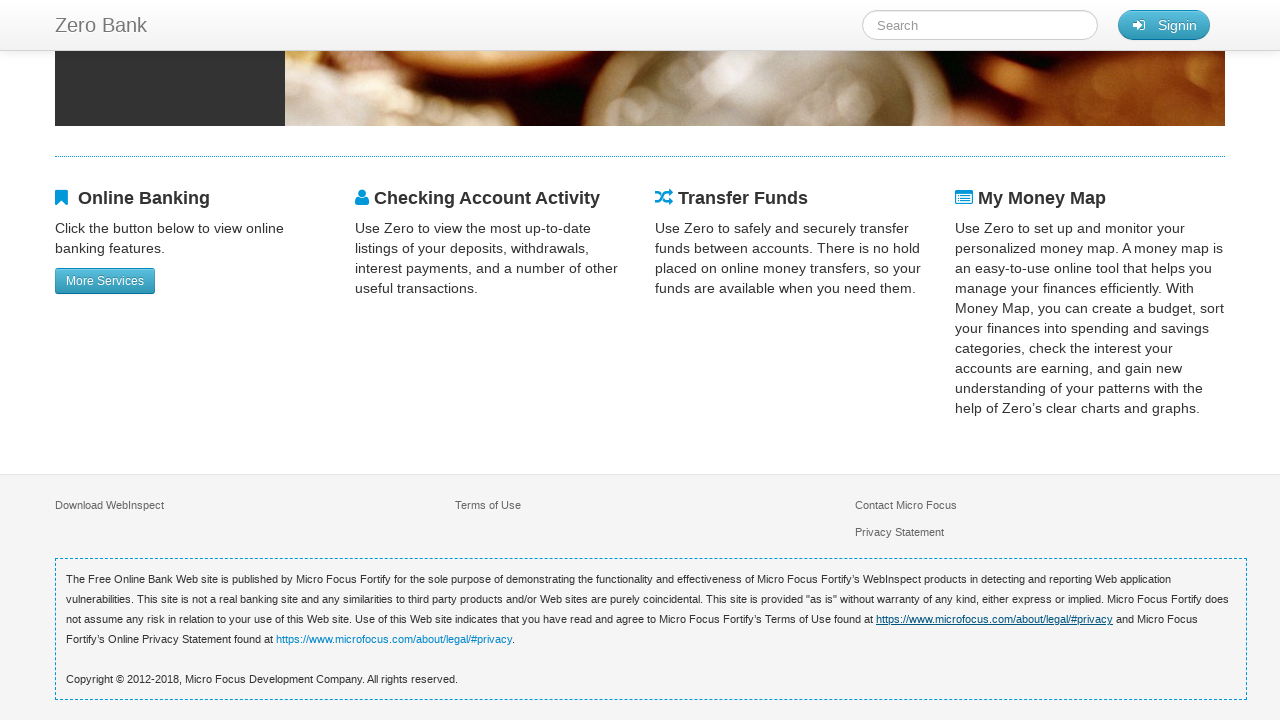

Page loaded after clicking 'https://www.microfocus.com/about/legal/#privacy'
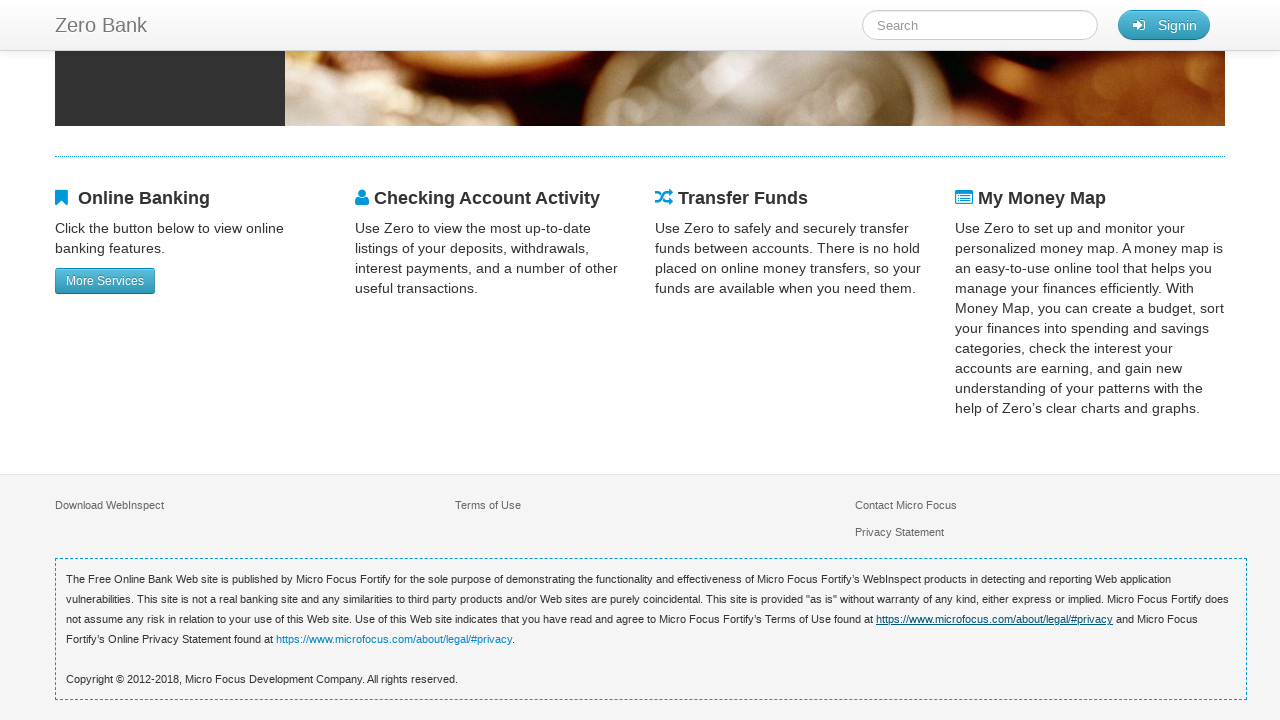

Clicked link 'https://www.microfocus.com/about/legal/#privacy' at (994, 619) on text=https://www.microfocus.com/about/legal/#privacy
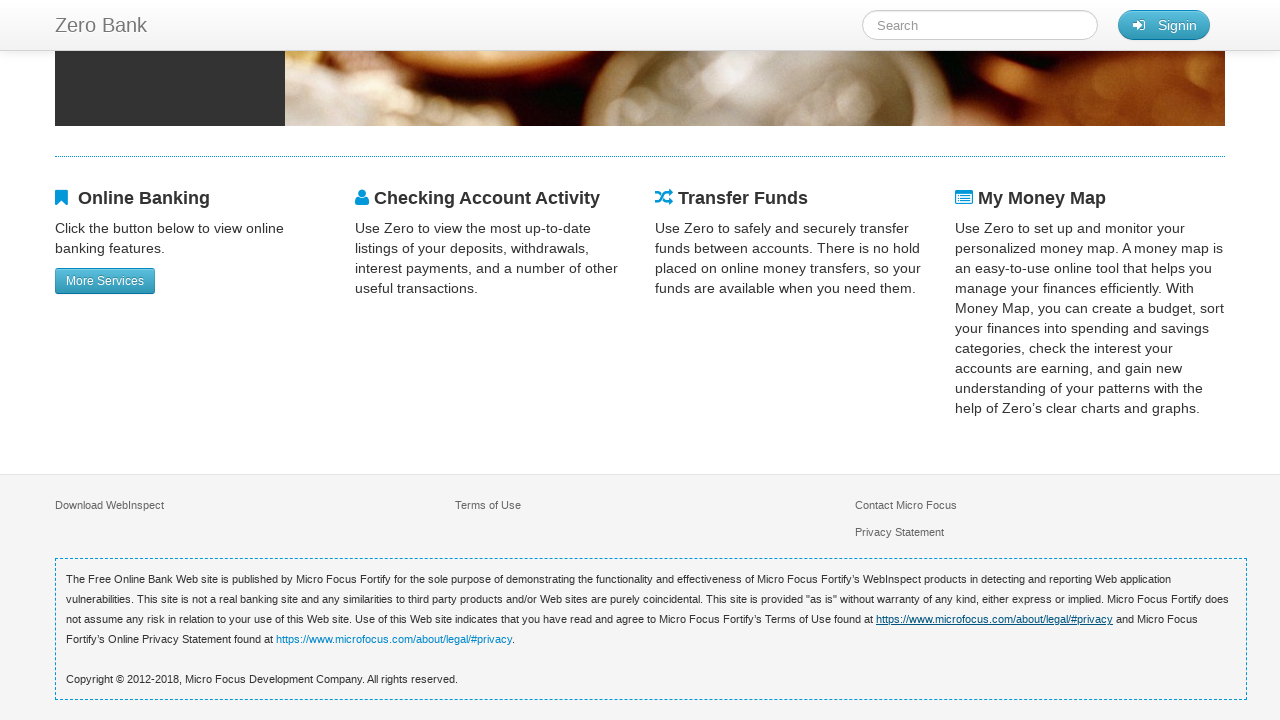

Page loaded after clicking 'https://www.microfocus.com/about/legal/#privacy'
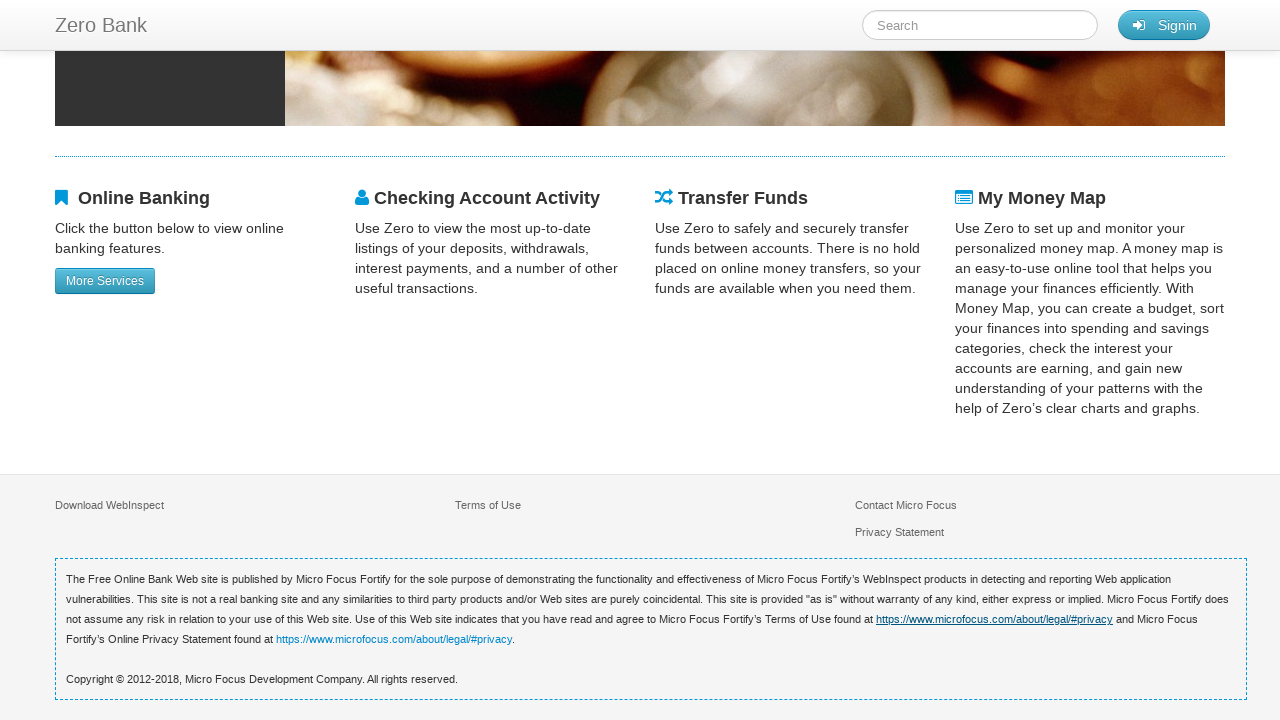

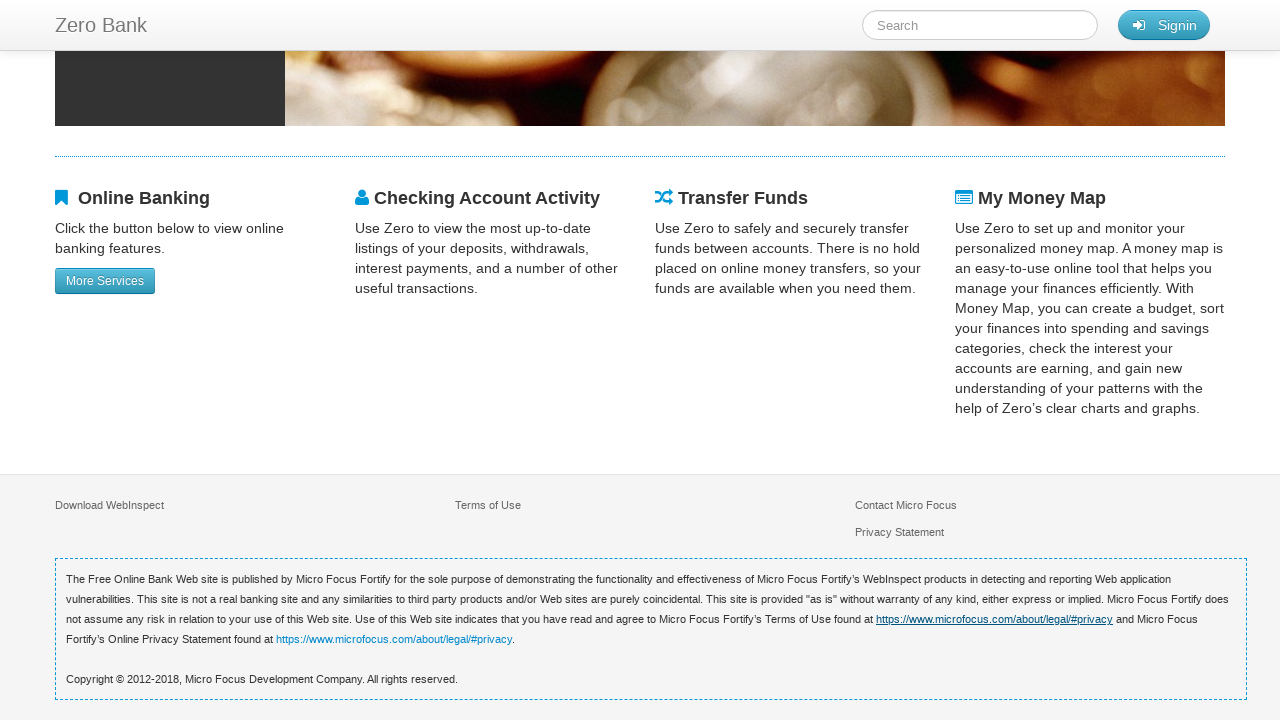